Tests various alert types (simple alert, confirm box, and prompt) by triggering them and handling their interactions

Starting URL: https://letcode.in/alert

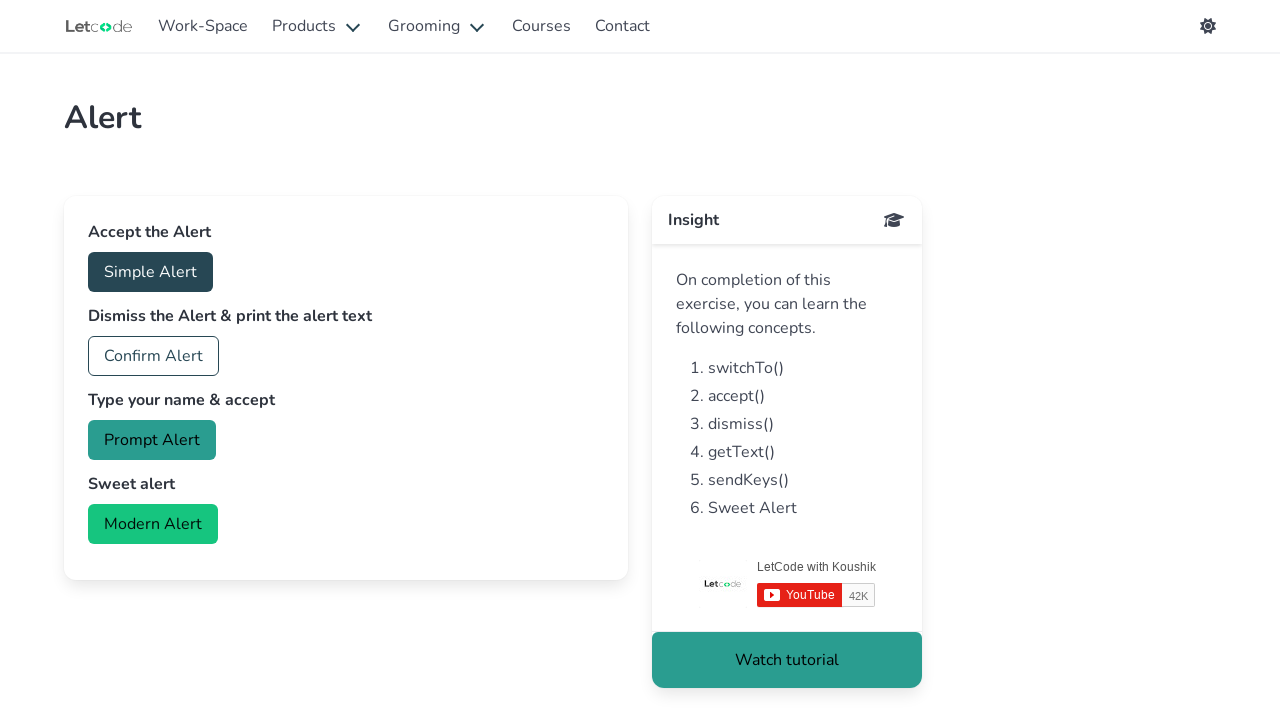

Clicked the simple alert trigger button at (150, 272) on #accept
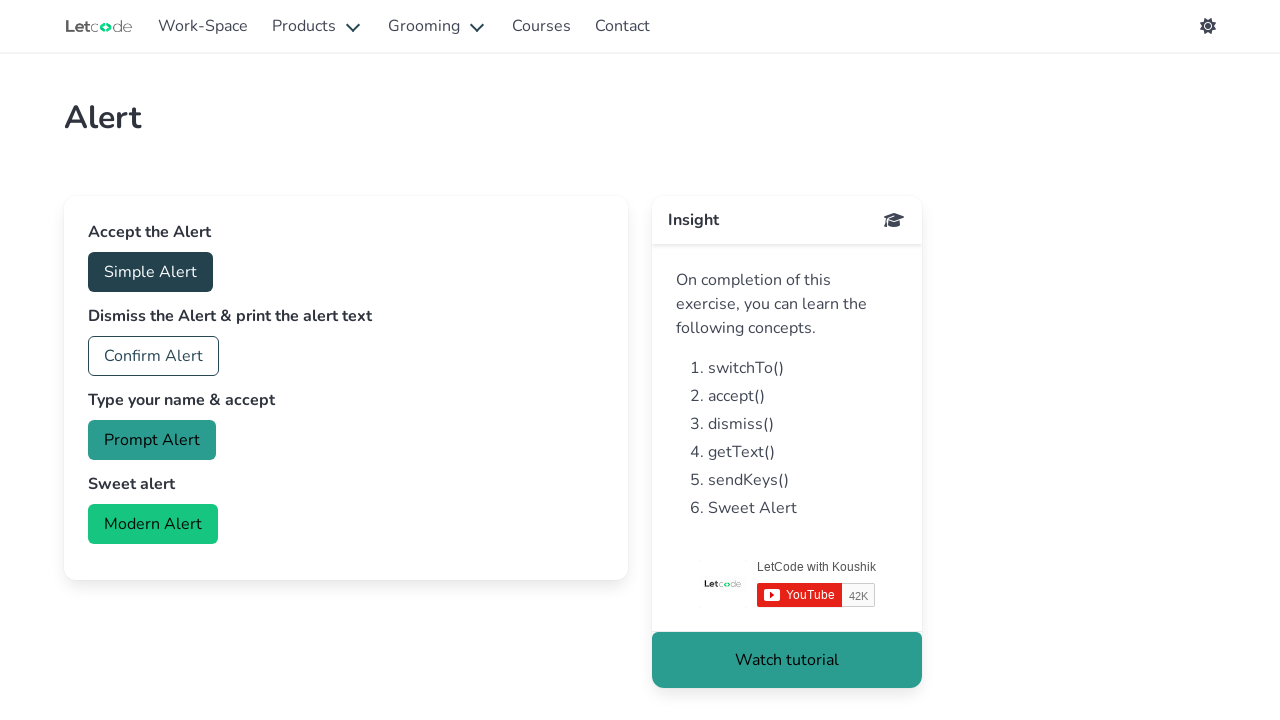

Set up dialog handler to accept the simple alert
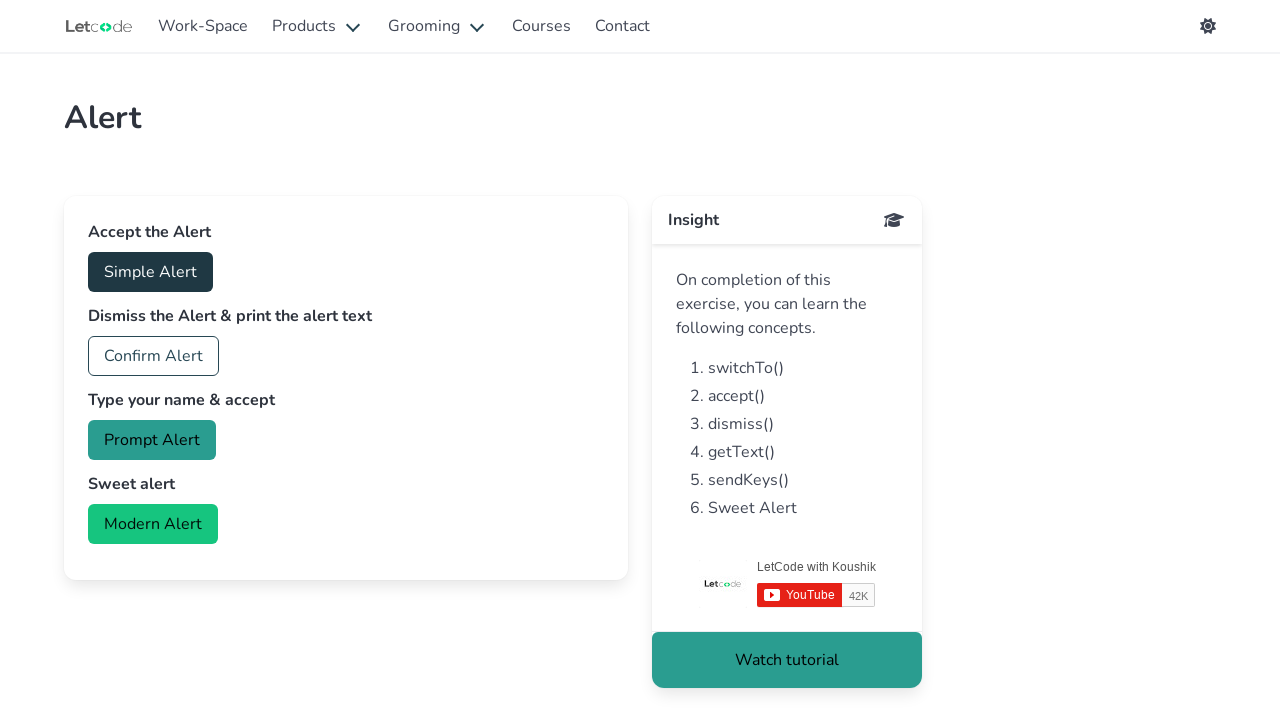

Clicked the confirm box trigger button at (154, 356) on #confirm
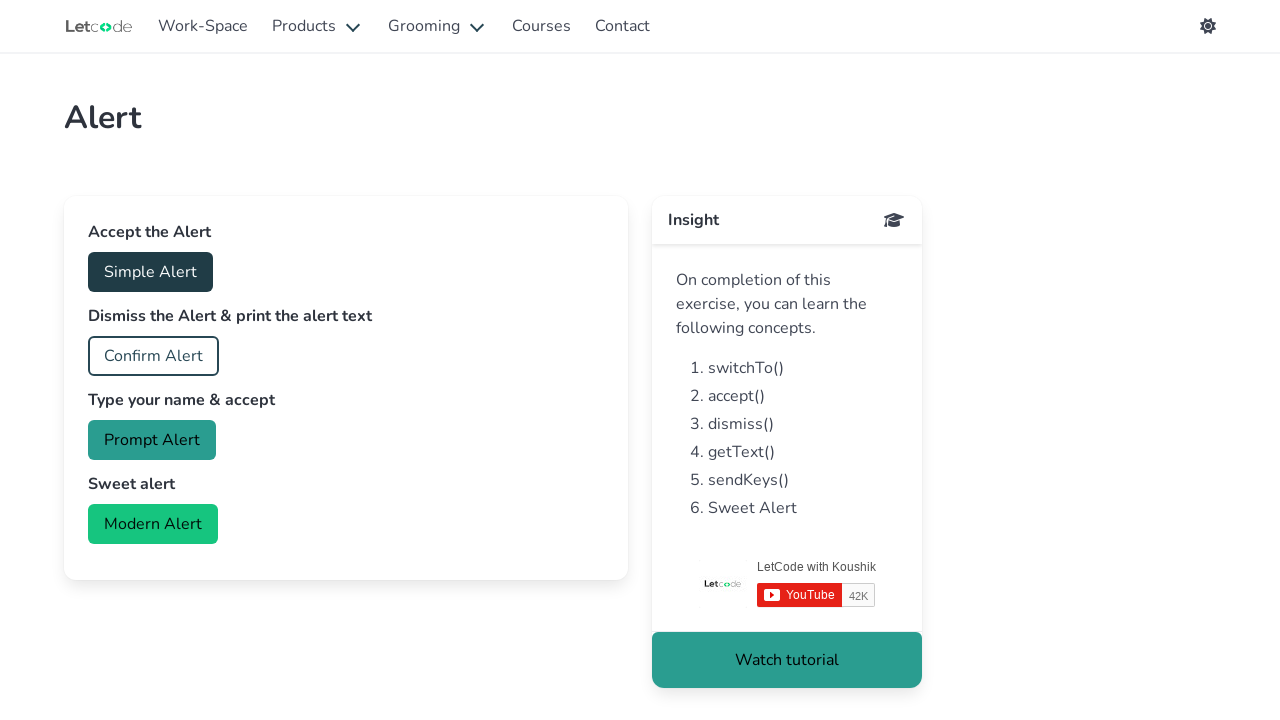

Set up dialog handler to dismiss the confirm box
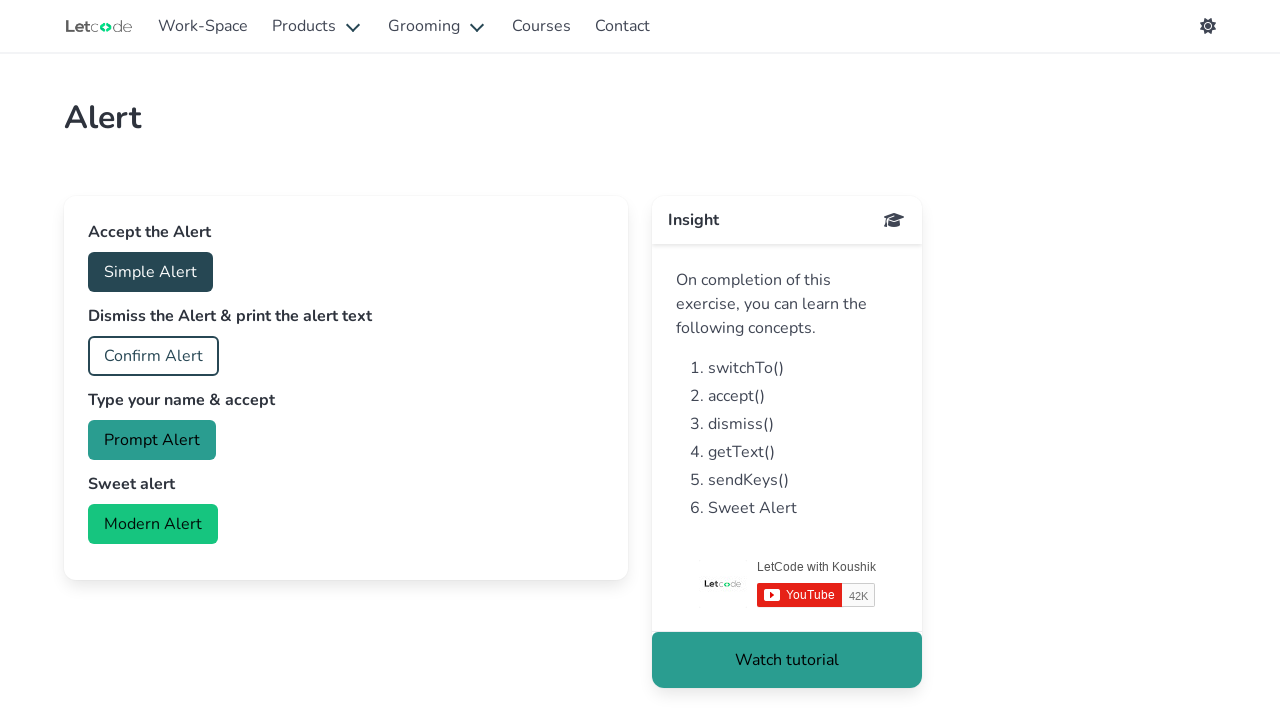

Clicked the prompt alert trigger button at (152, 440) on #prompt
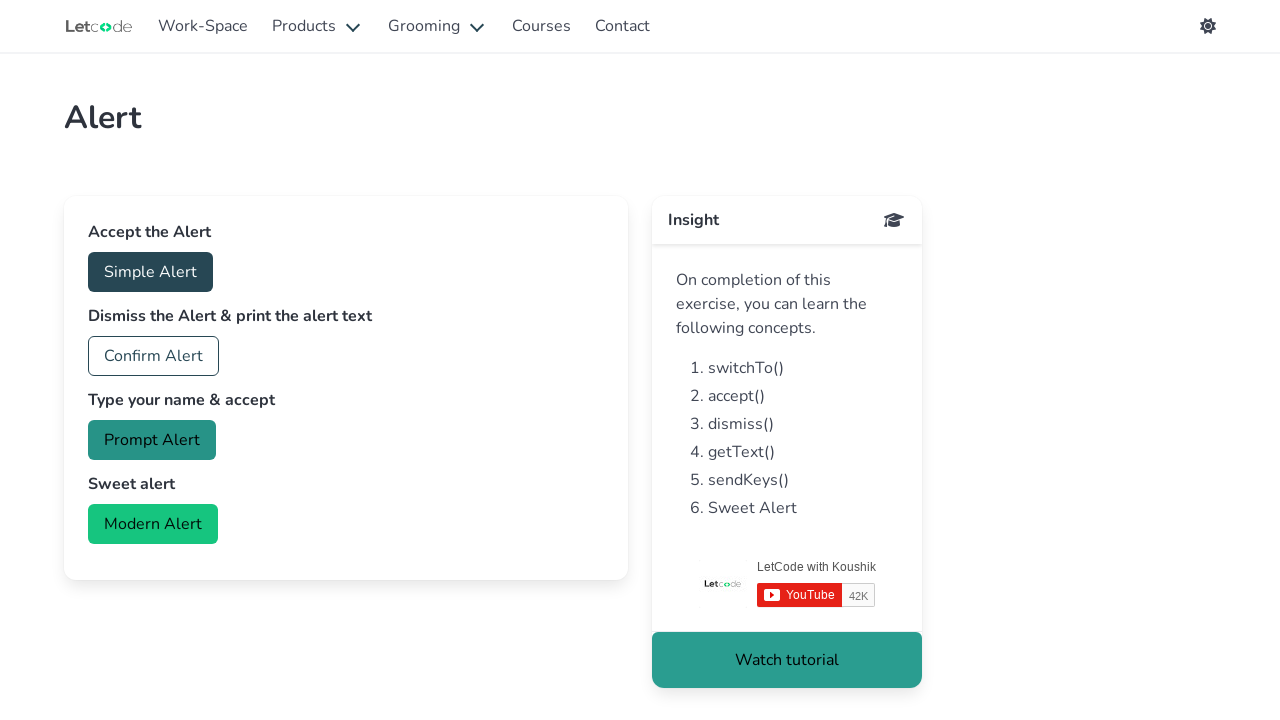

Set up dialog handler to accept the prompt alert
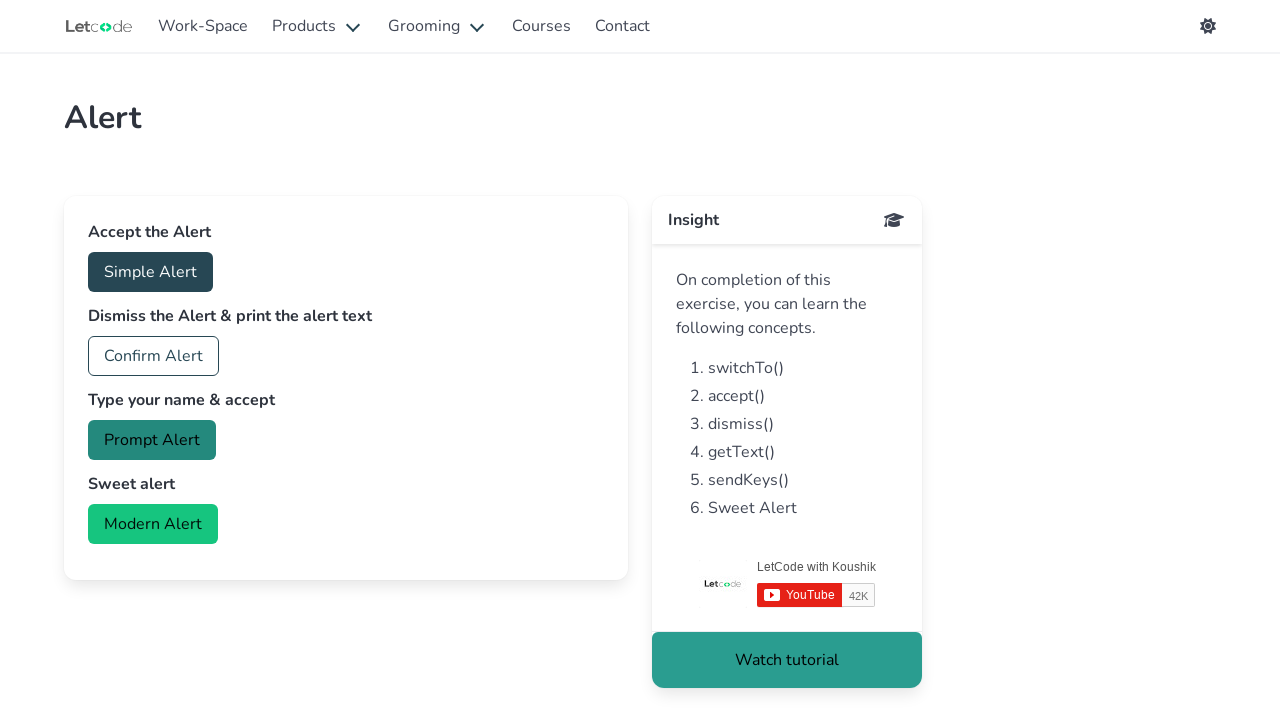

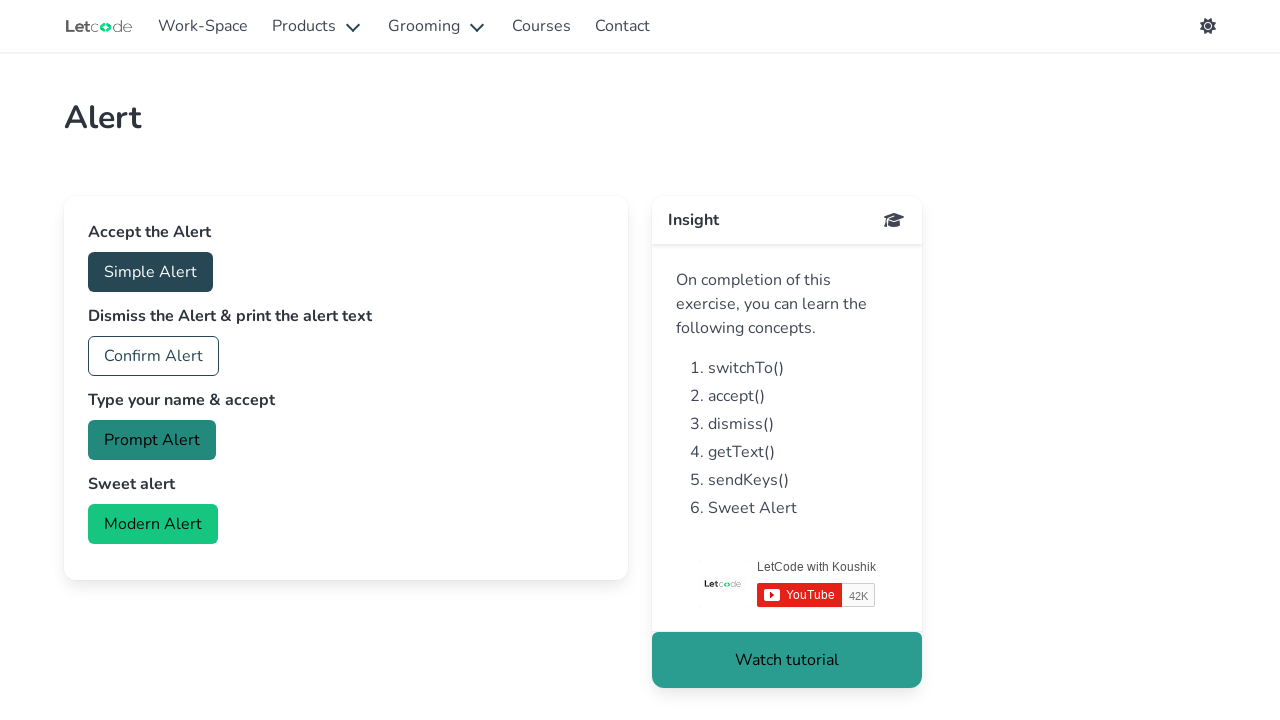